Opens the Daraz Bangladesh e-commerce website and waits for the page to load. This is a basic implicit wait demonstration test.

Starting URL: https://www.daraz.com.bd/#?

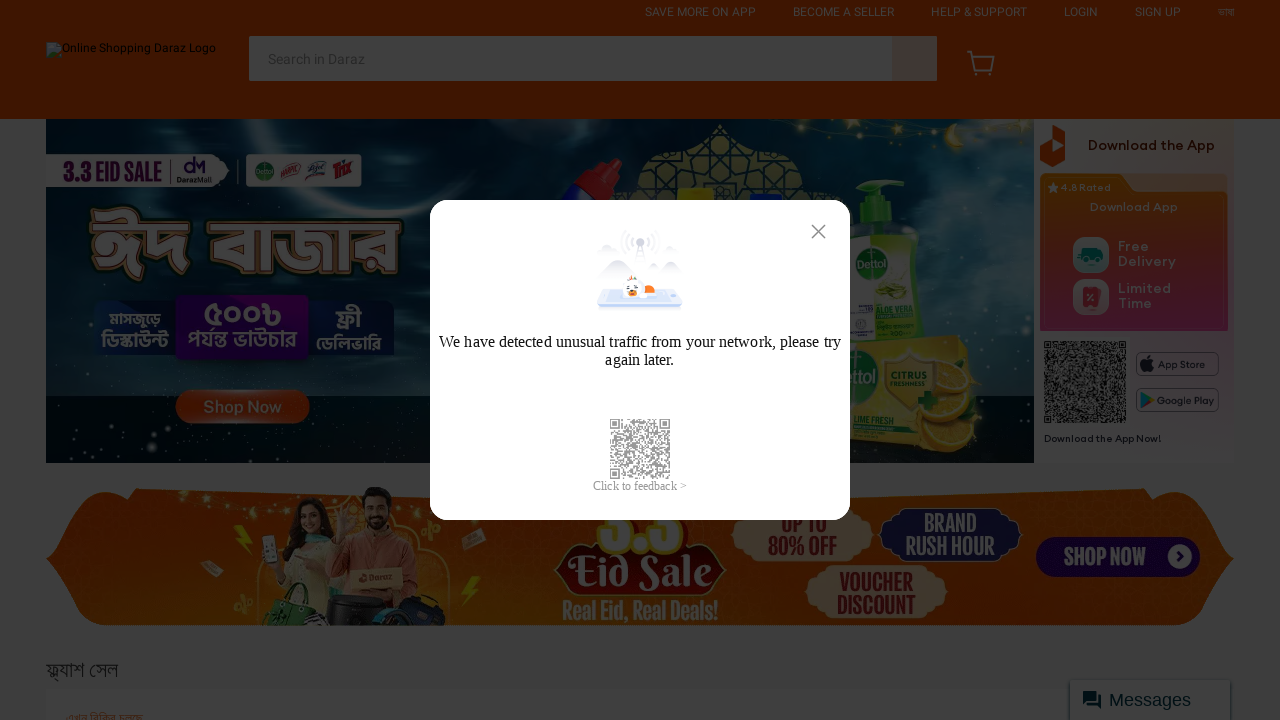

Navigated to Daraz Bangladesh e-commerce website
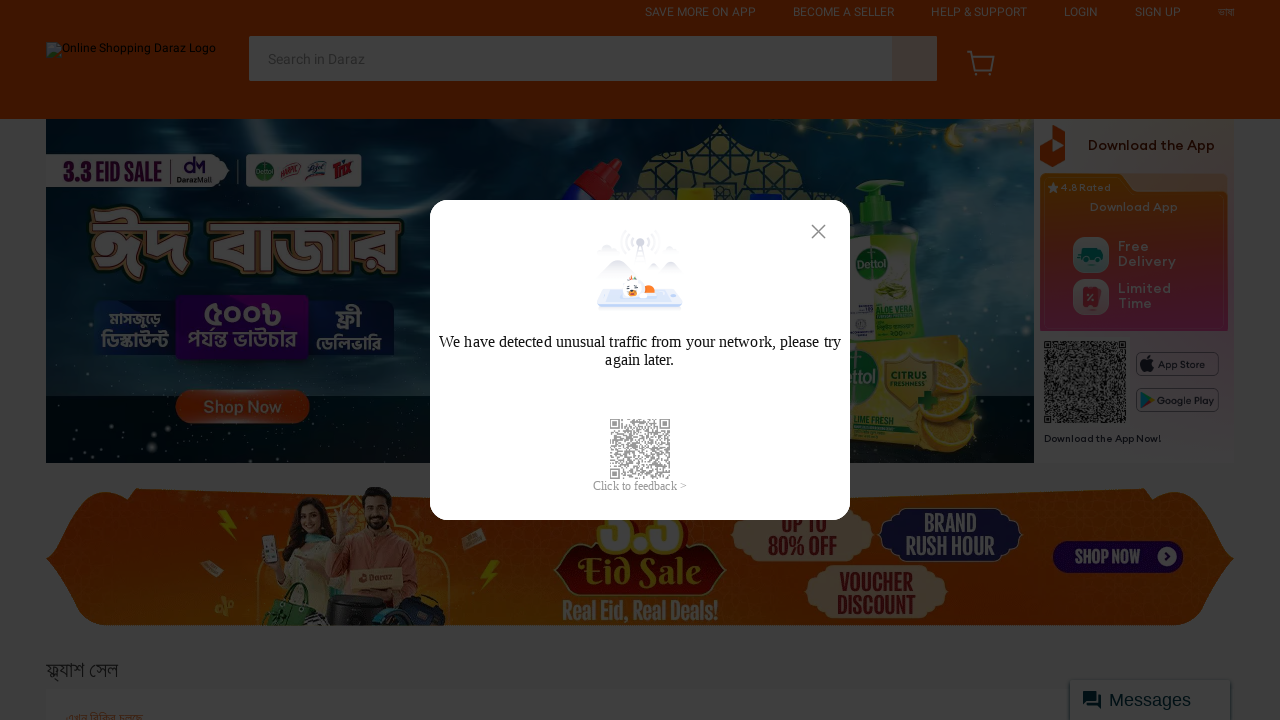

Page fully loaded with all network requests completed
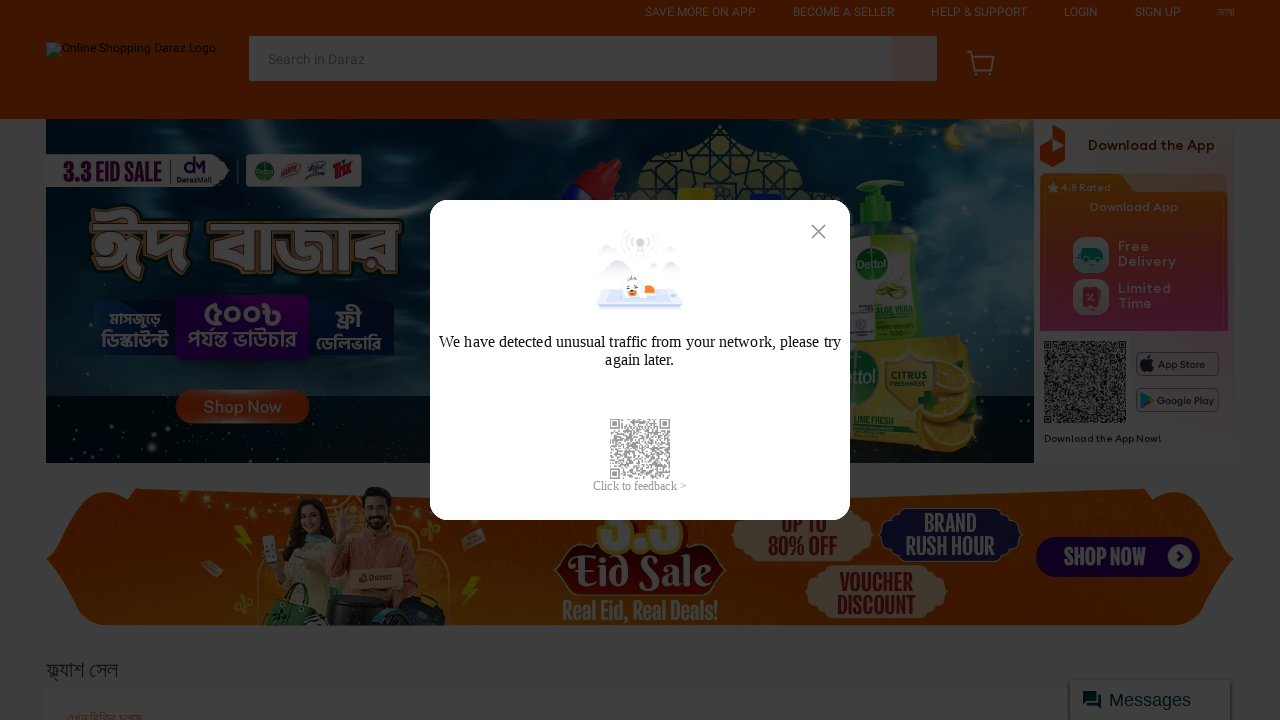

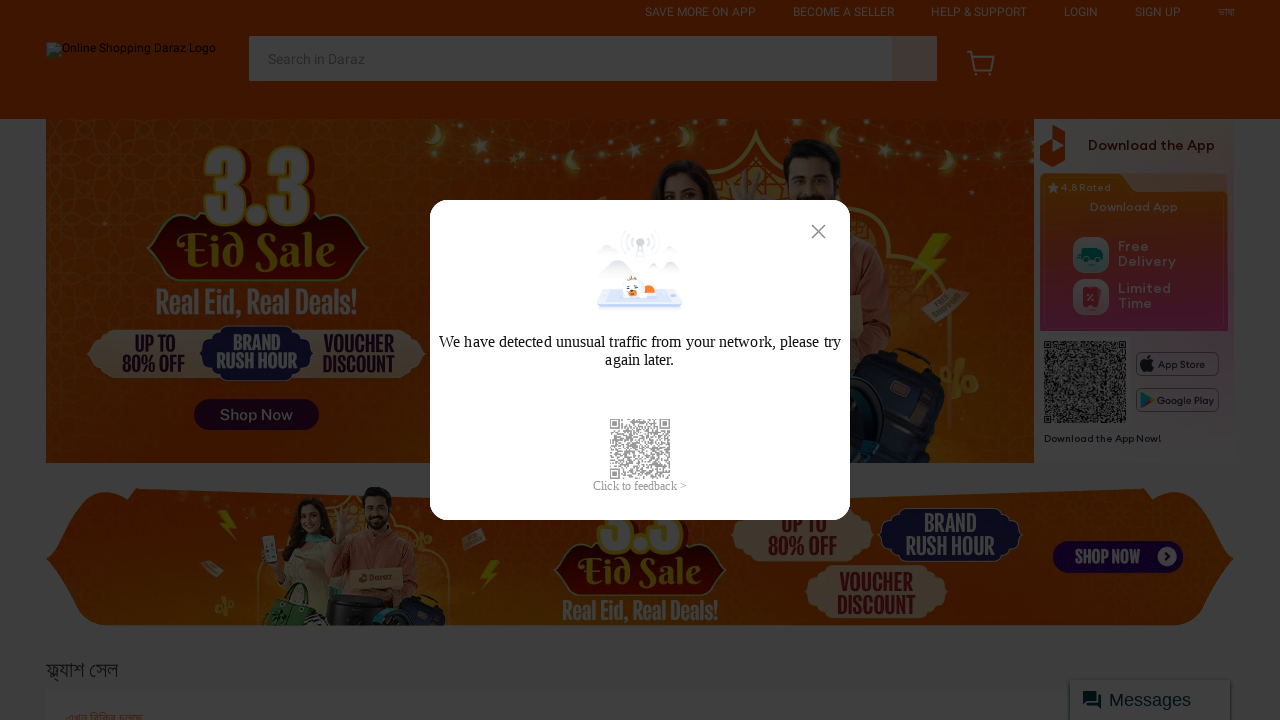